Tests a web form by filling a text input field with "Selenium" and clicking the submit button, then verifying the success message appears.

Starting URL: https://www.selenium.dev/selenium/web/web-form.html

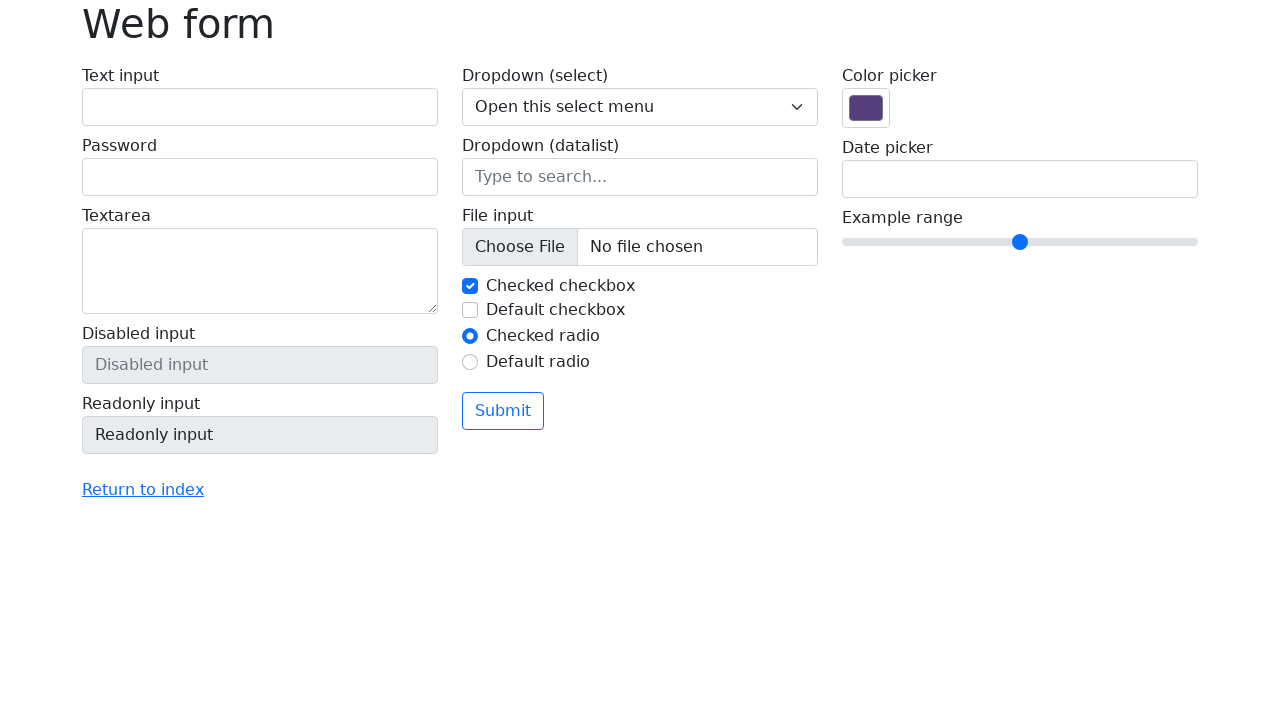

Navigated to web form page
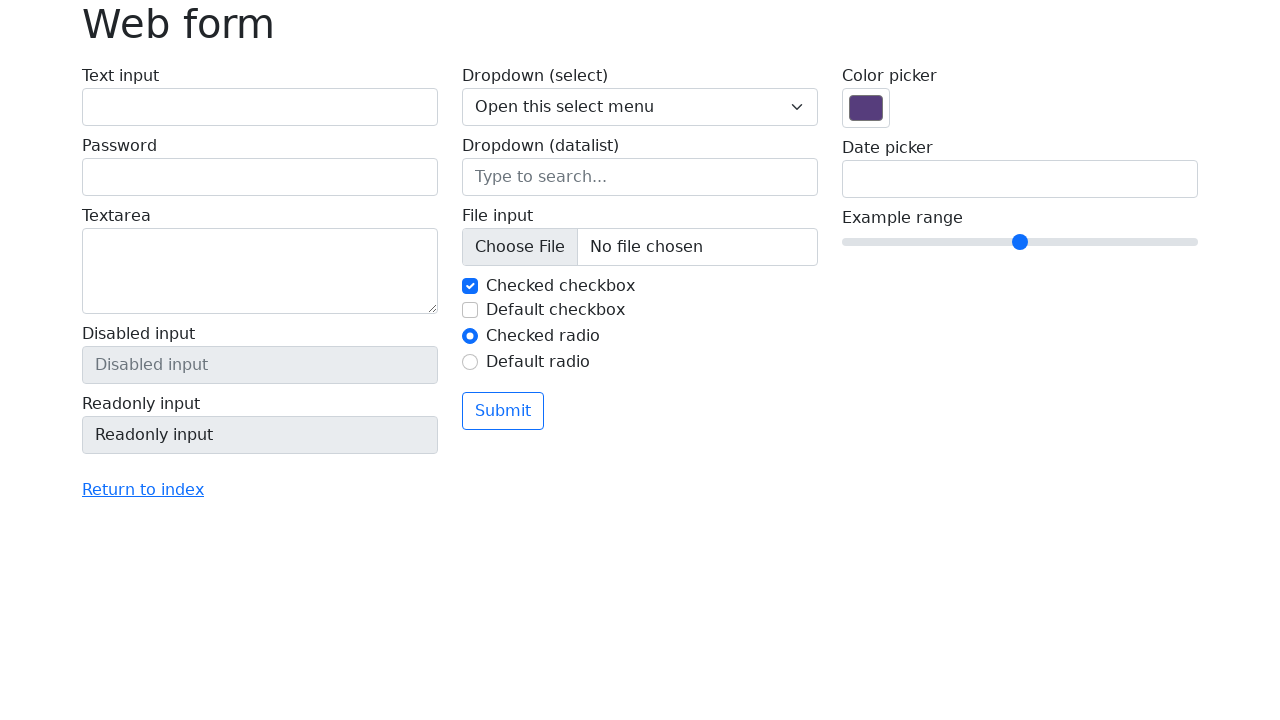

Filled text input field with 'Selenium' on input[name='my-text']
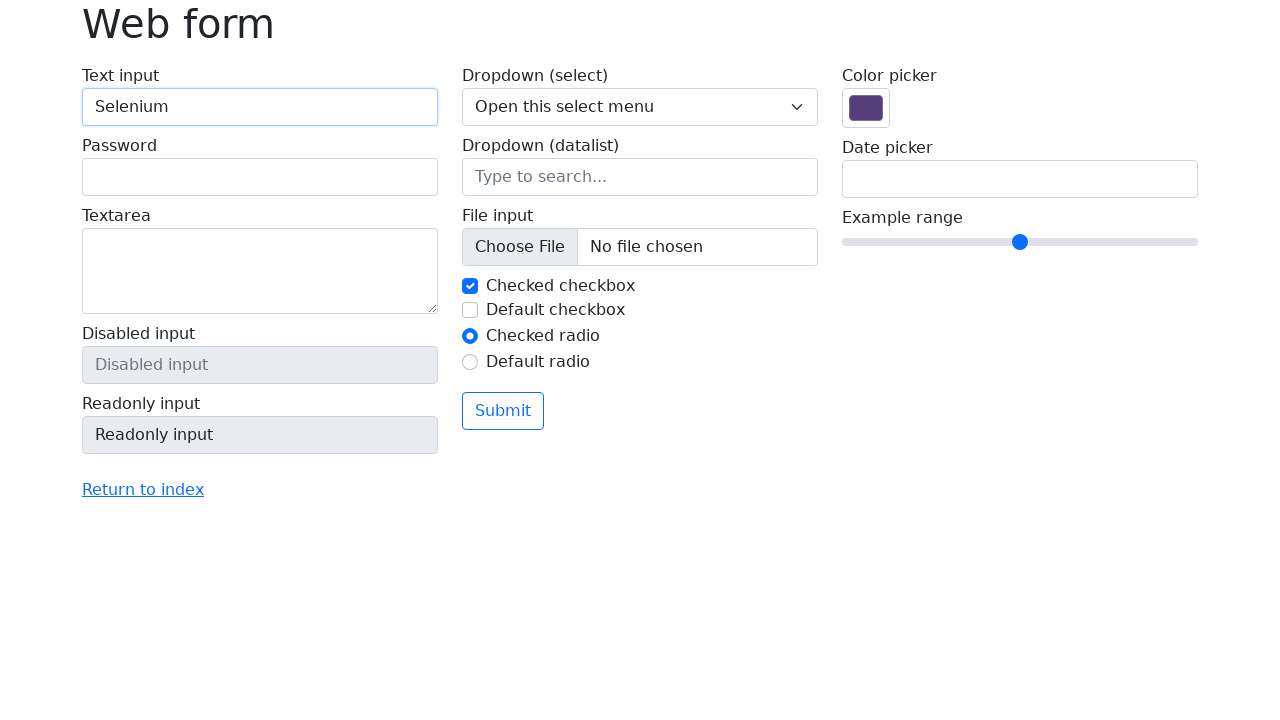

Clicked submit button at (503, 411) on button
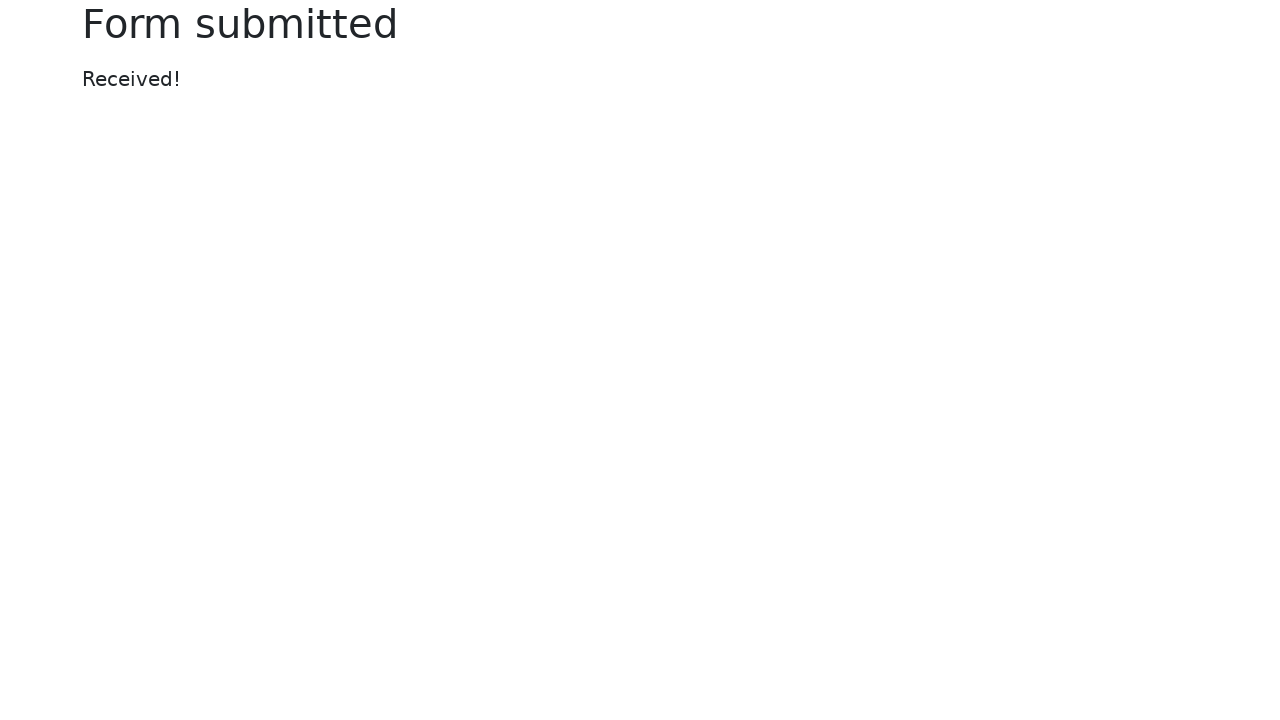

Success message appeared
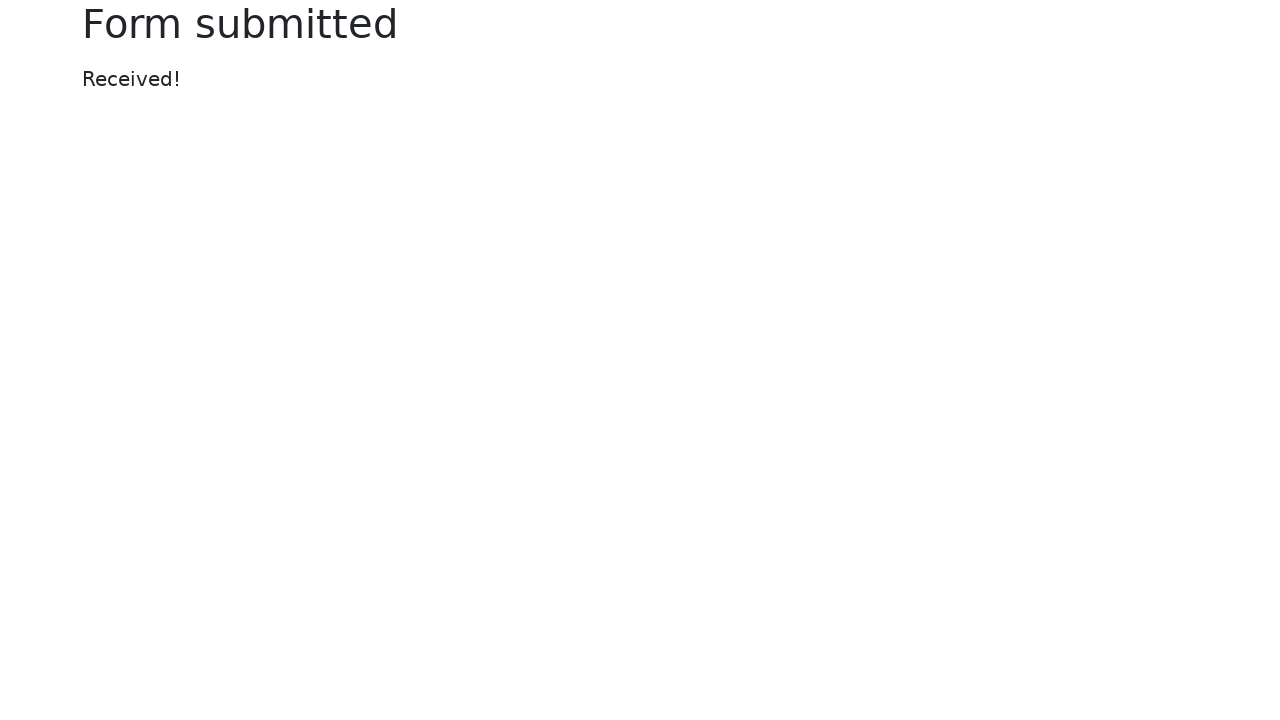

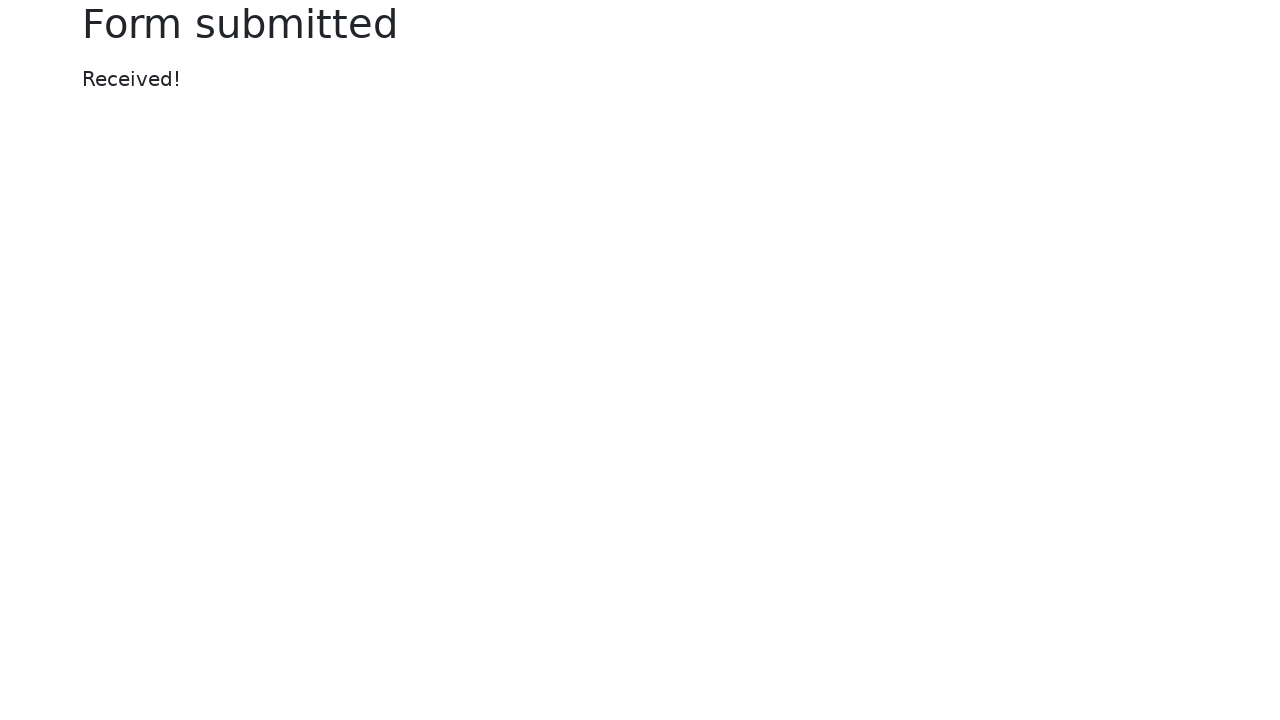